Tests placing an order without filling any checkout details - adds Sony Xperia Z5 to cart, proceeds to checkout, and attempts to place order with empty fields to verify validation

Starting URL: https://www.demoblaze.com

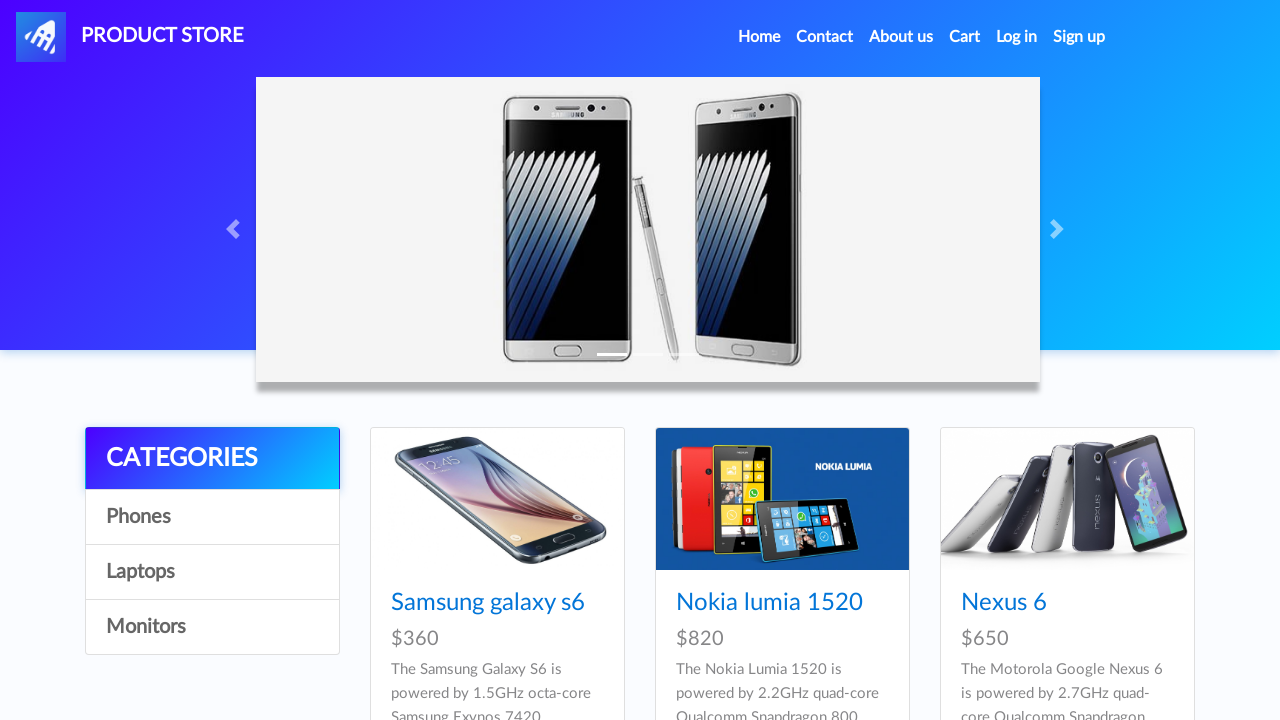

Clicked on Sony Xperia Z5 product link at (1037, 361) on a:has-text('Sony xperia z5')
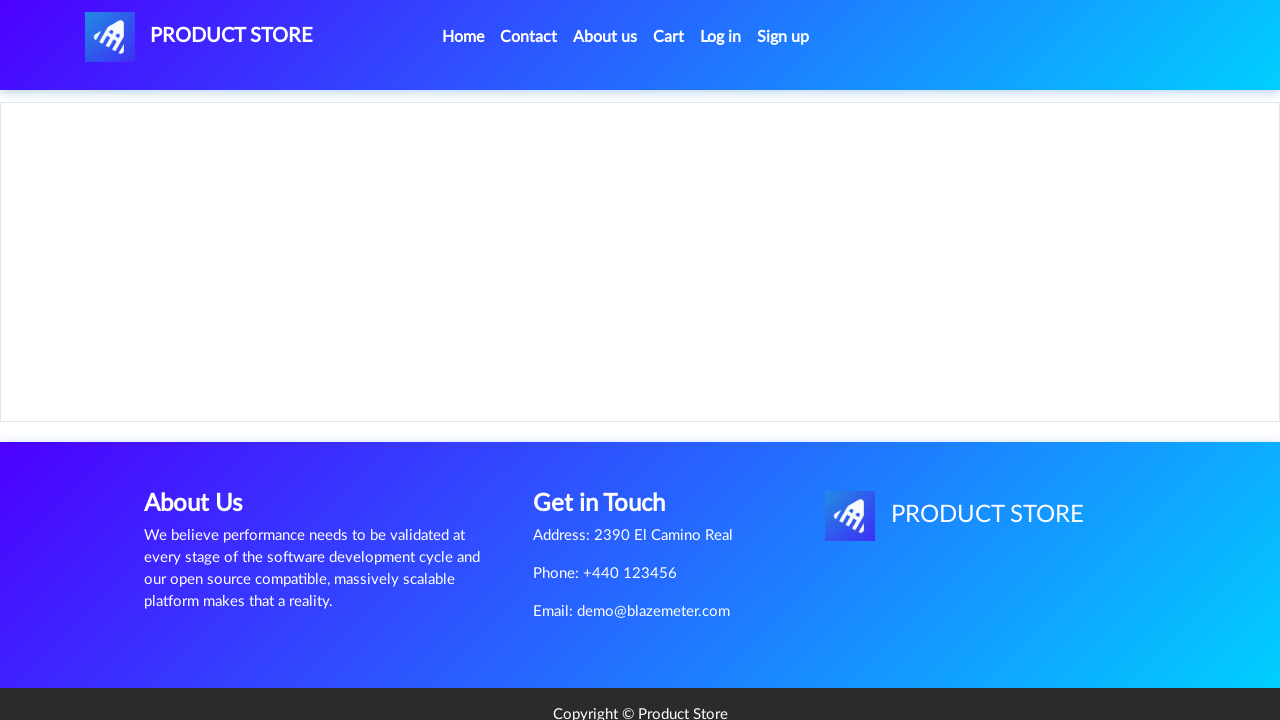

Product page loaded with product content
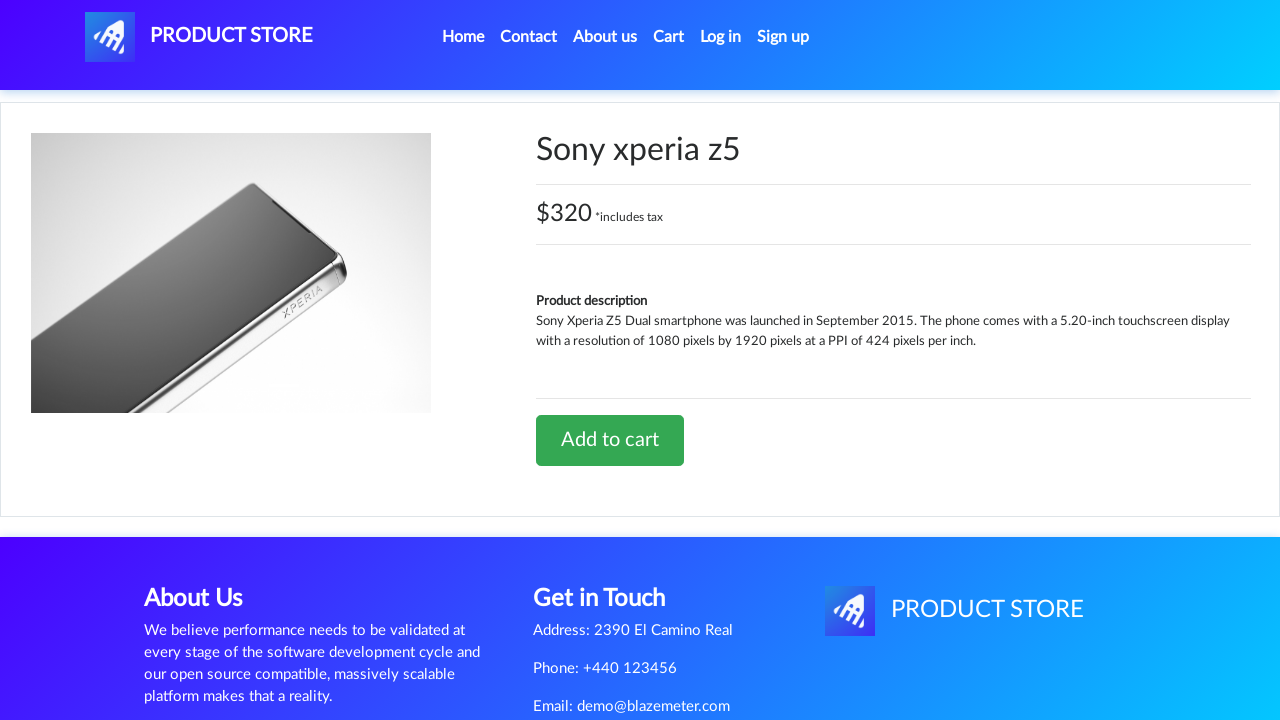

Clicked Add to cart button for Sony Xperia Z5 at (610, 440) on a:has-text('Add to cart')
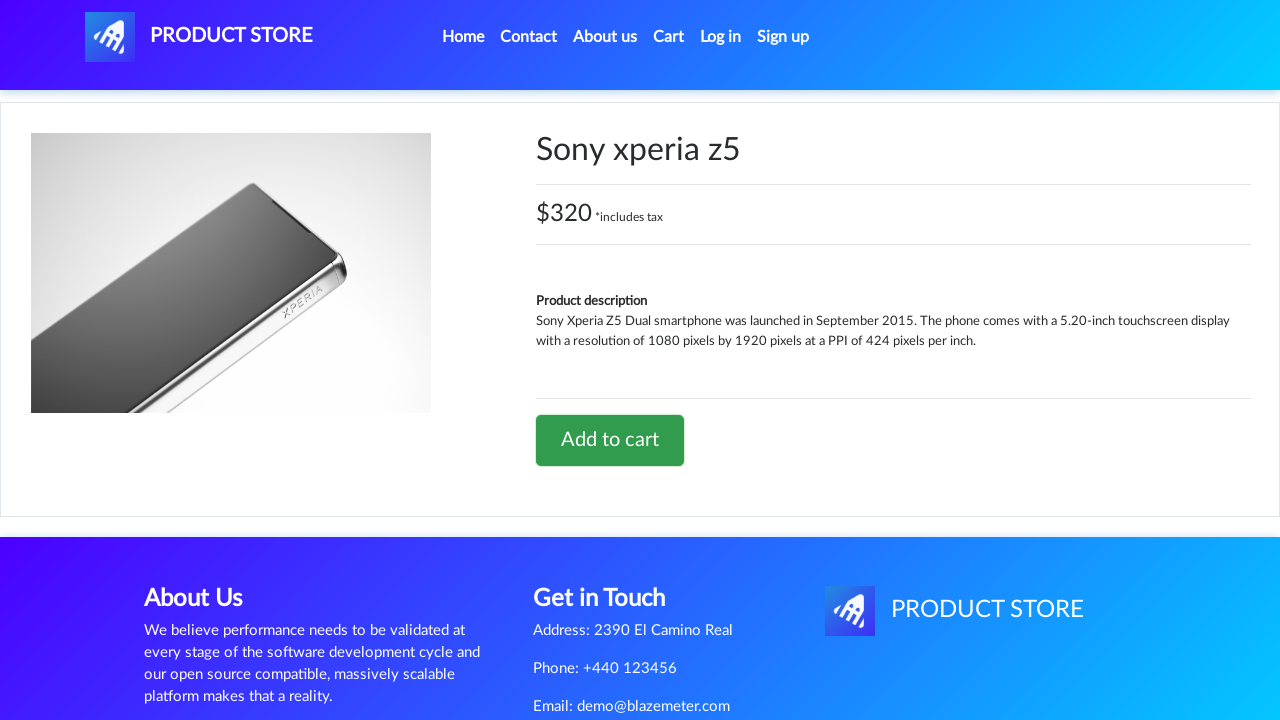

Set up dialog handler to accept alerts
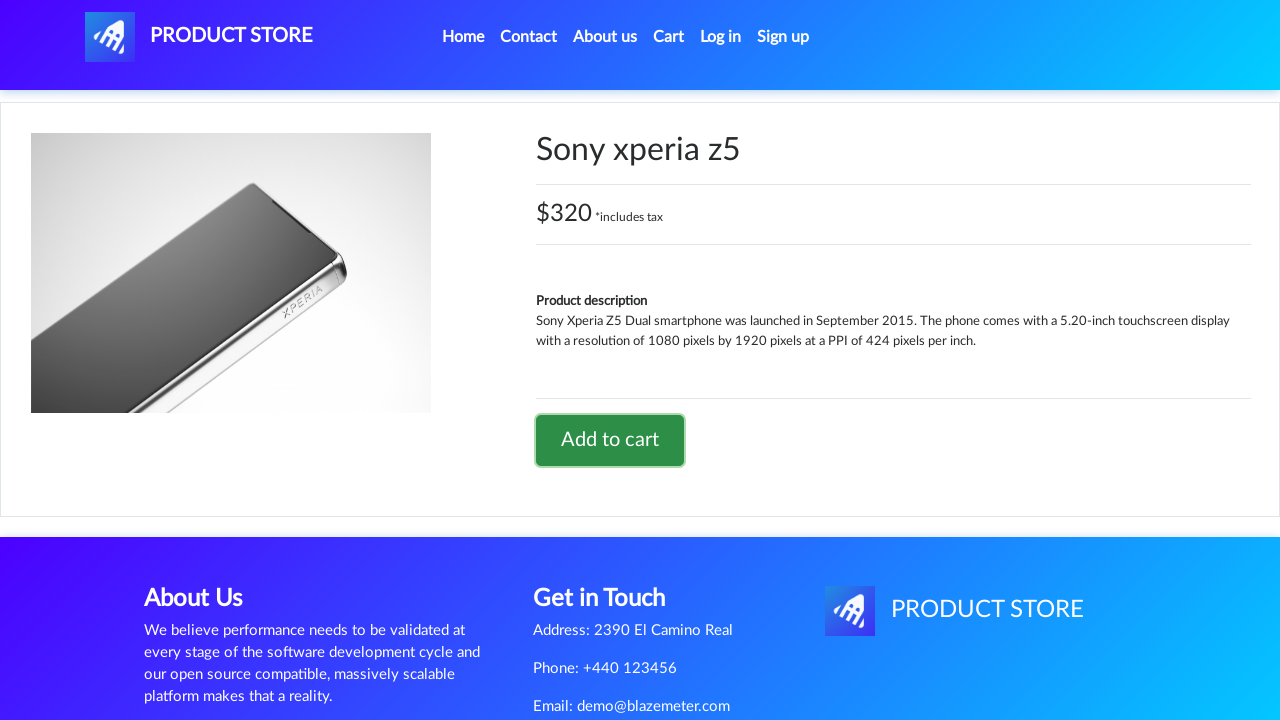

Waited for product added alert to appear and be dismissed
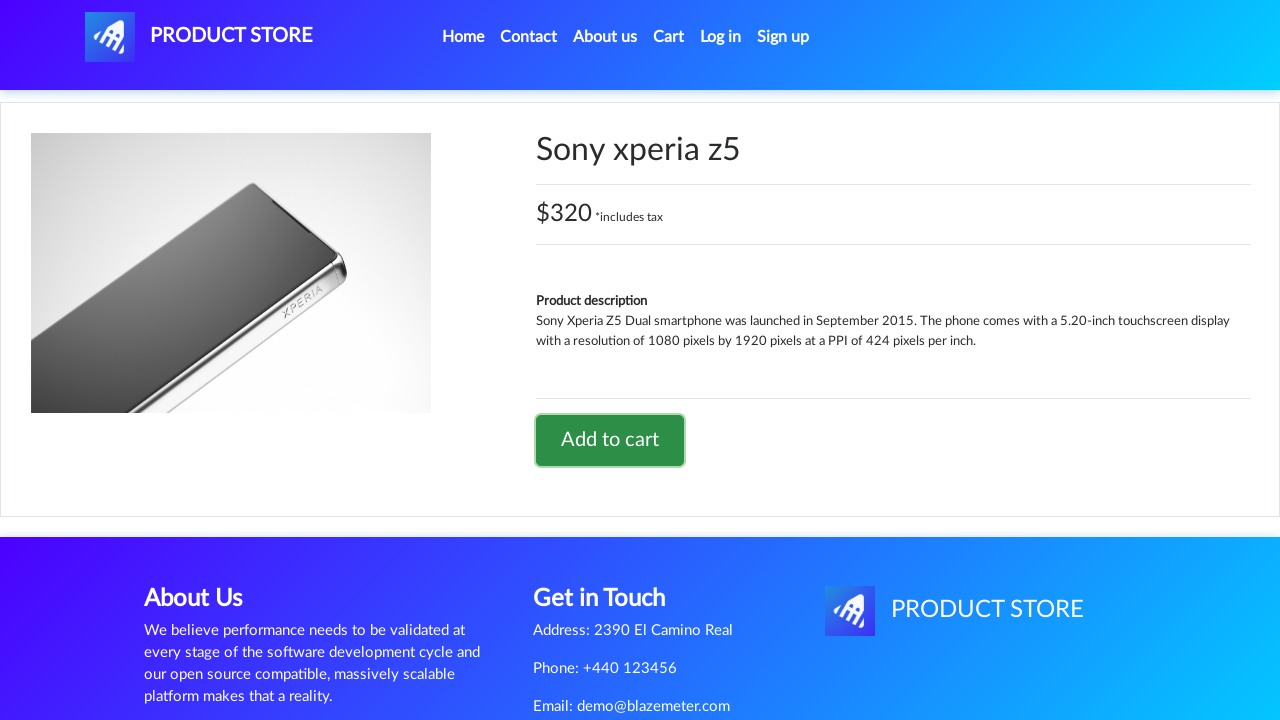

Clicked cart button to navigate to cart page at (669, 37) on #cartur
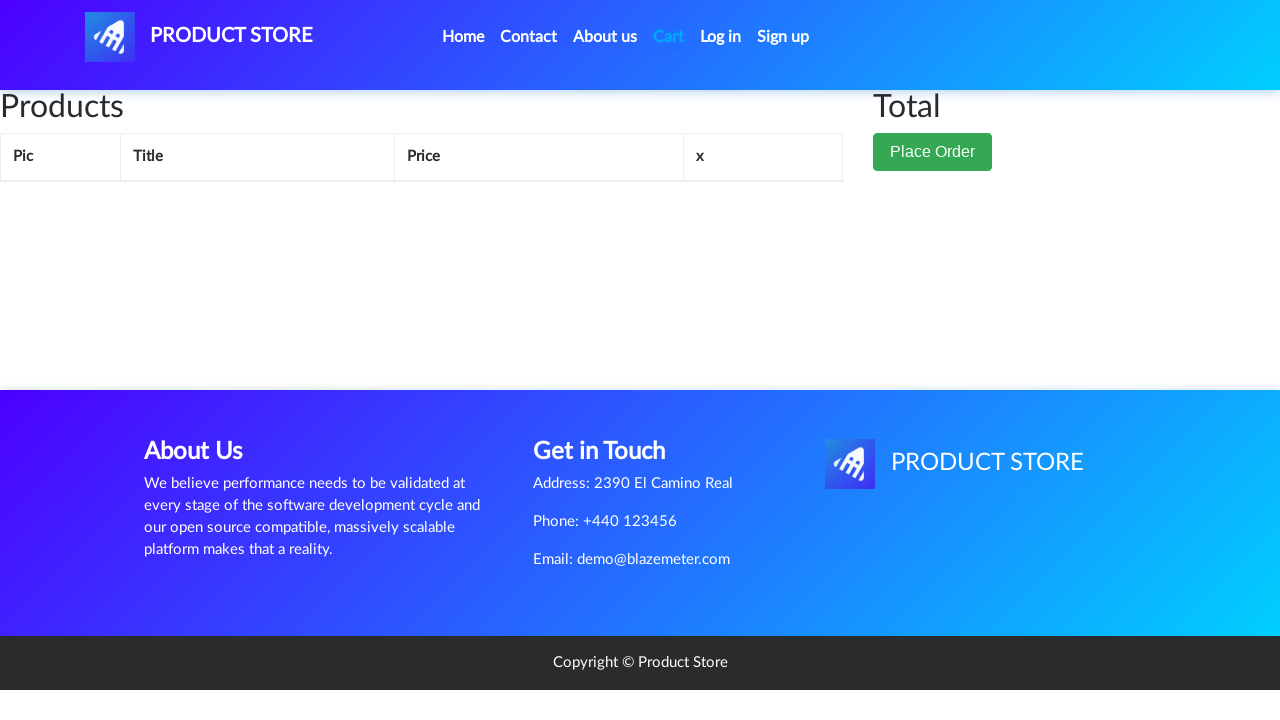

Cart page loaded with success confirmation
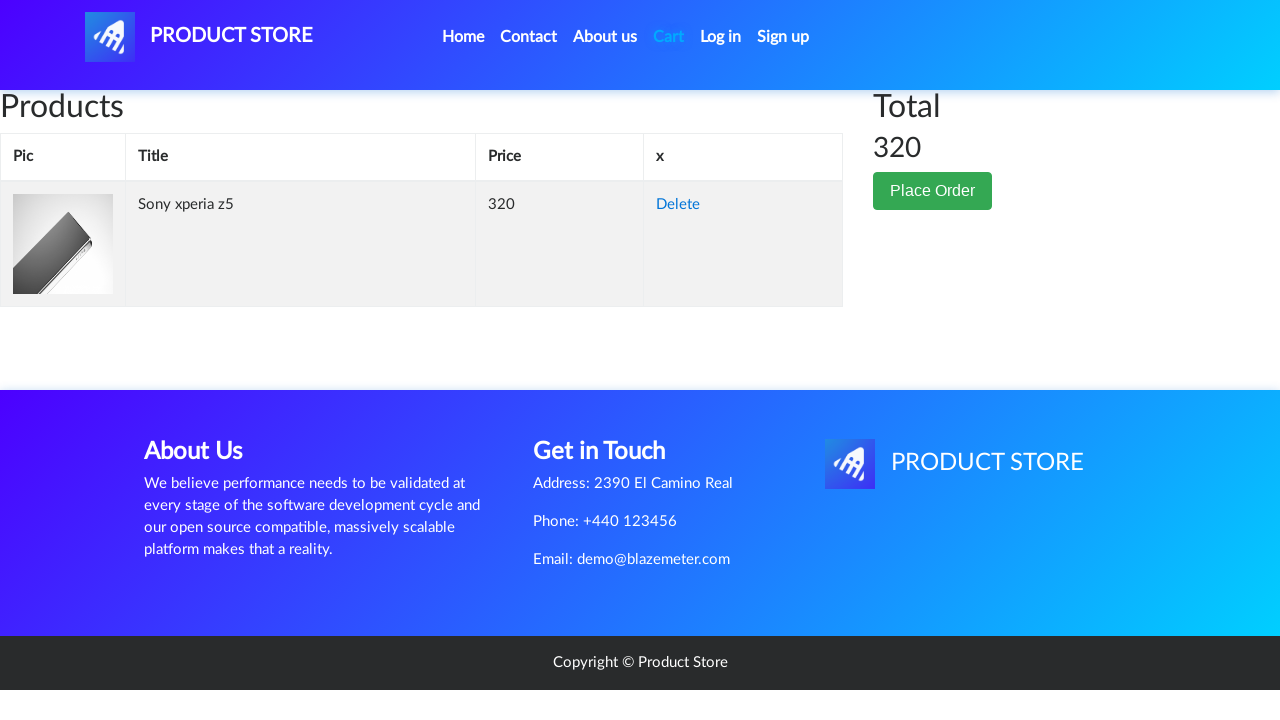

Clicked Place Order button at (933, 191) on button:has-text('Place Order')
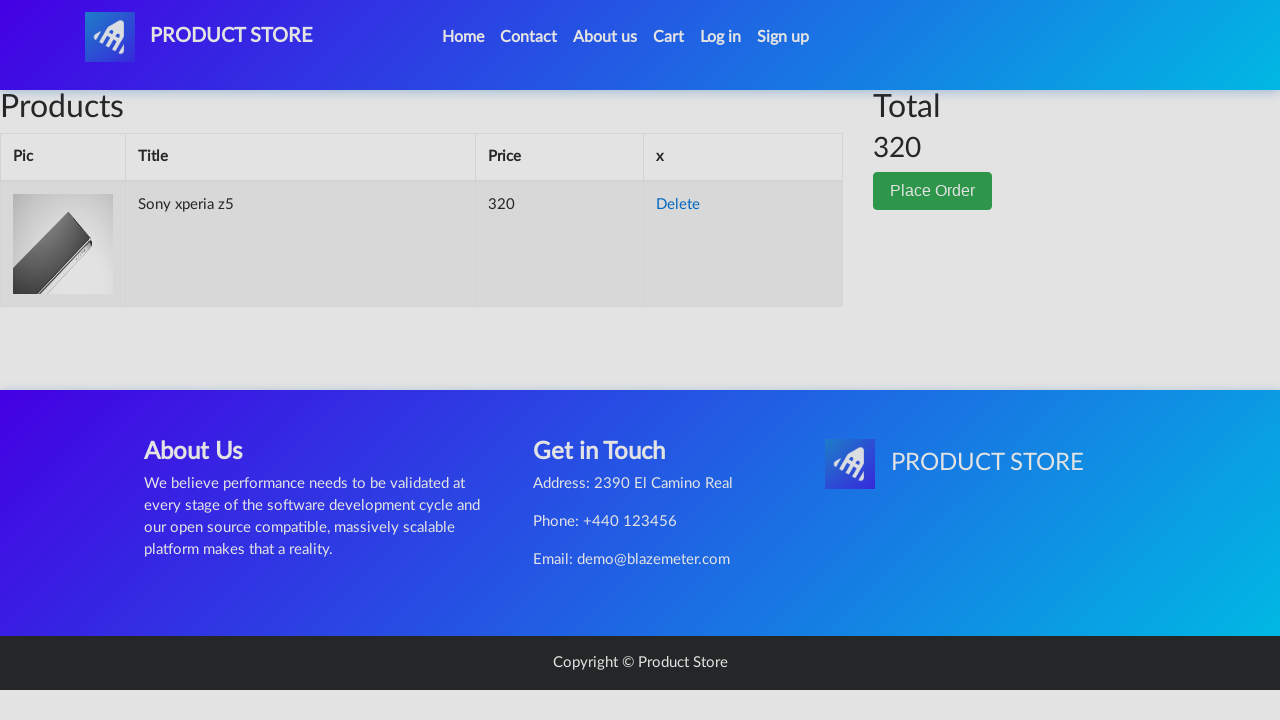

Order modal dialog appeared on screen
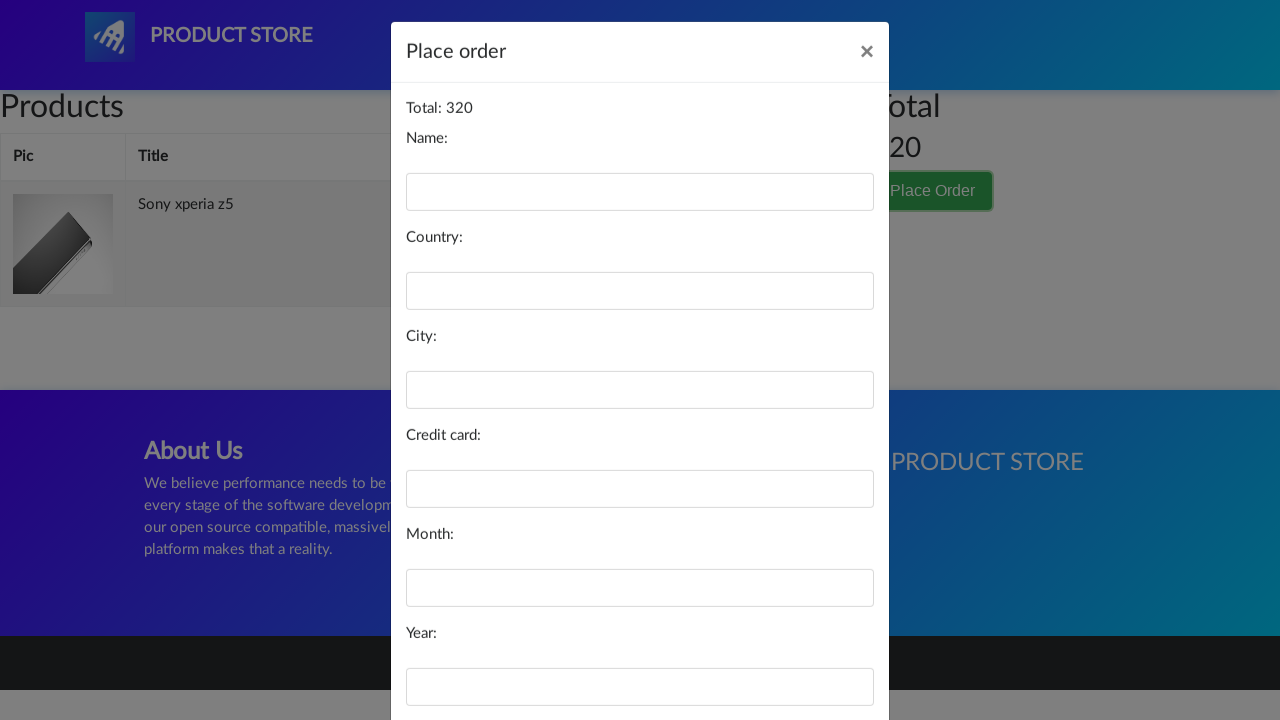

Clicked Purchase button without filling any checkout details at (823, 655) on button:has-text('Purchase')
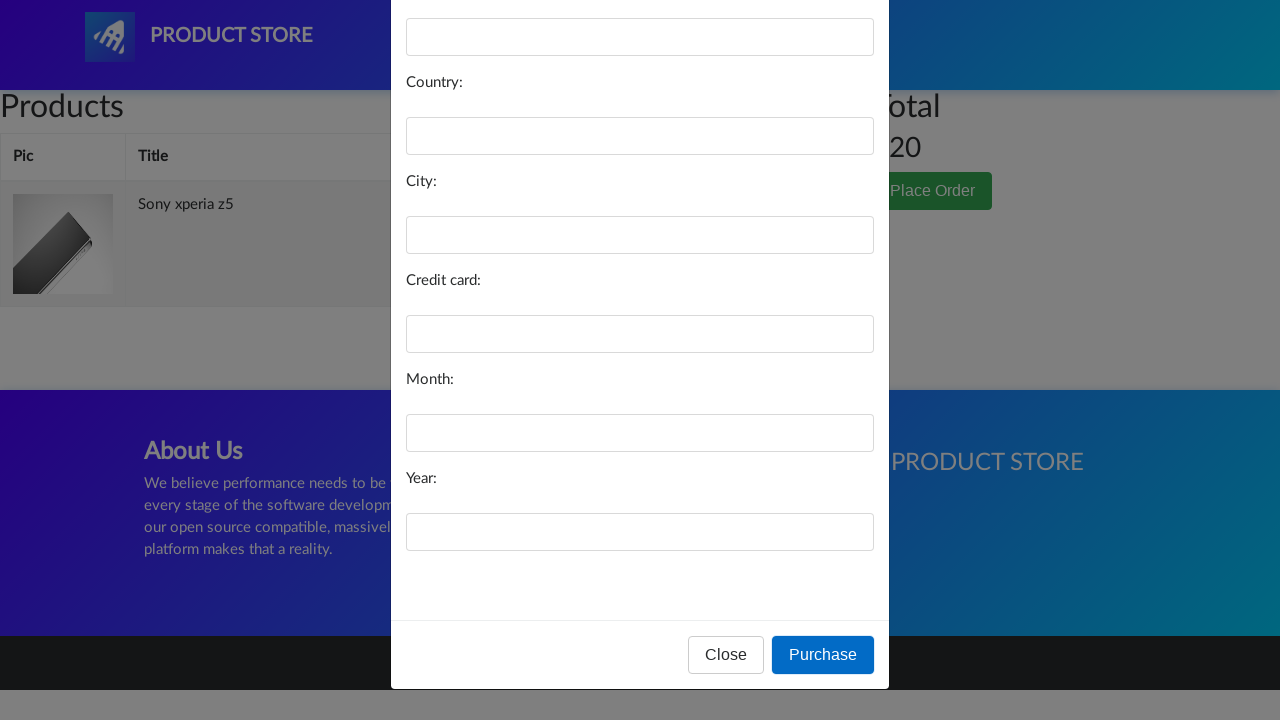

Waited for validation error alert after attempting purchase with empty fields
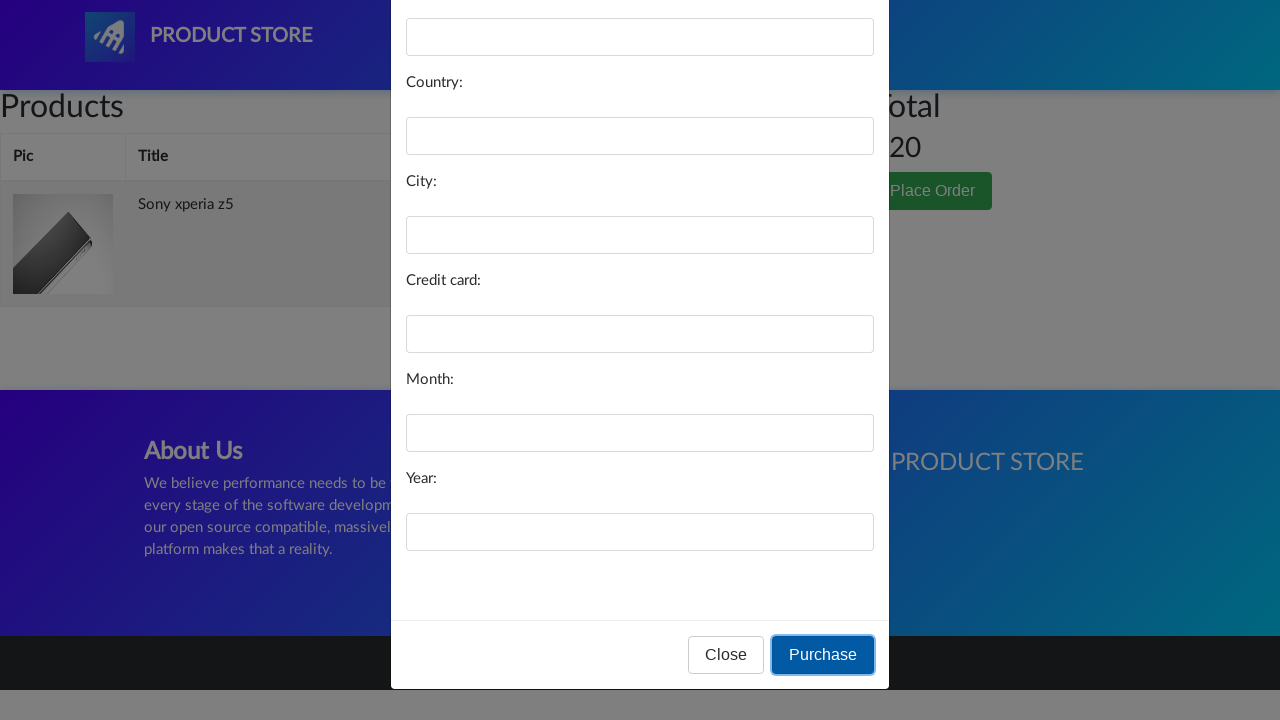

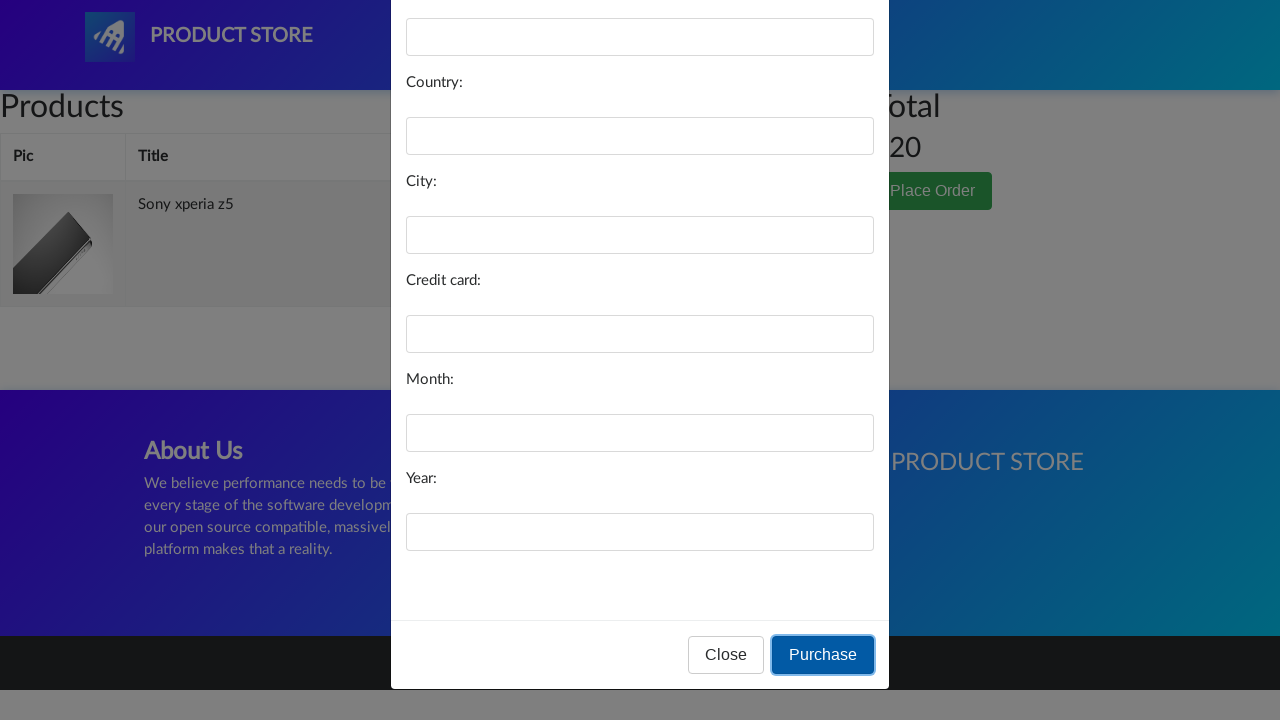